Tests marking individual todo items as complete by checking their checkboxes

Starting URL: https://demo.playwright.dev/todomvc

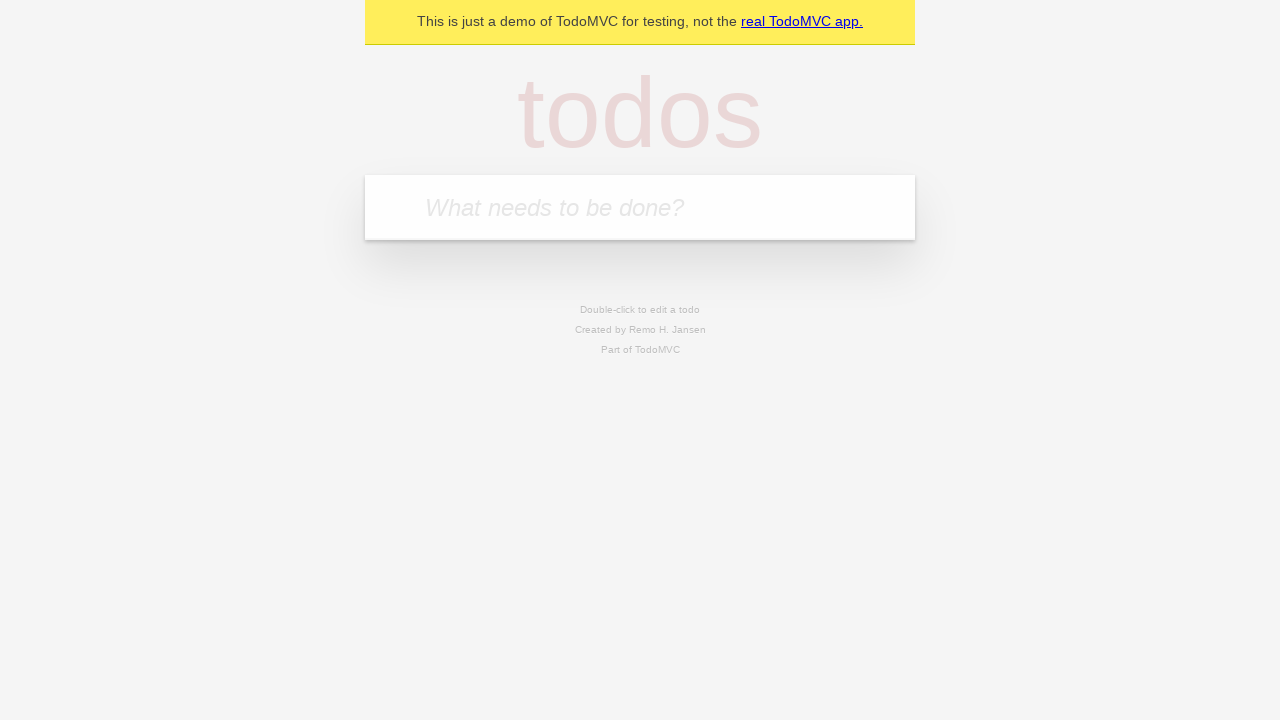

Filled input field with 'buy some cheese' on internal:attr=[placeholder="What needs to be done?"i]
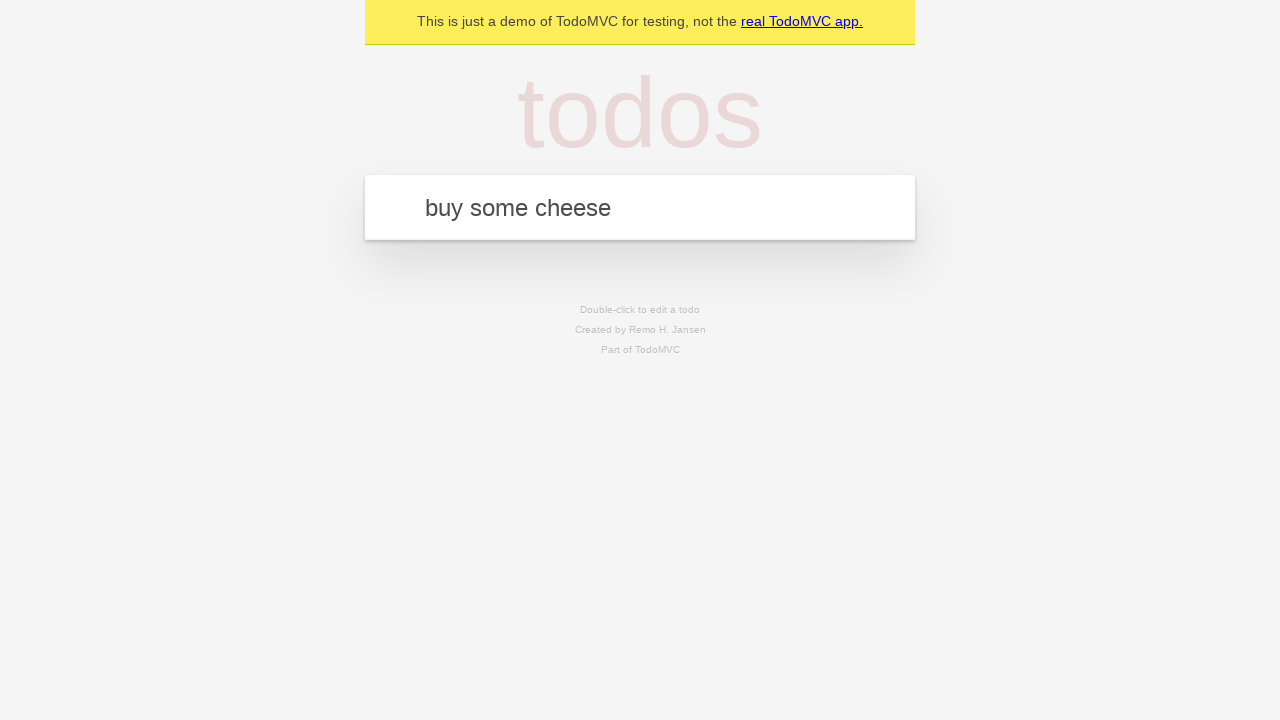

Pressed Enter to create first todo item on internal:attr=[placeholder="What needs to be done?"i]
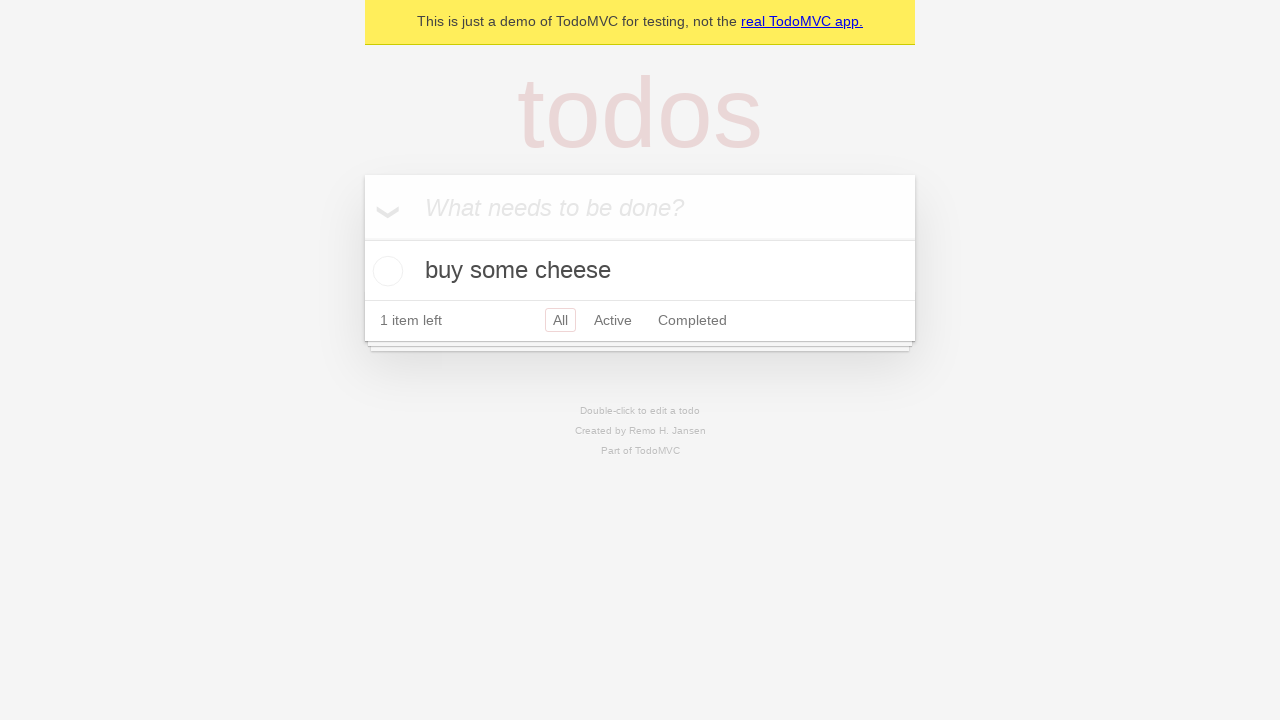

Filled input field with 'feed the cat' on internal:attr=[placeholder="What needs to be done?"i]
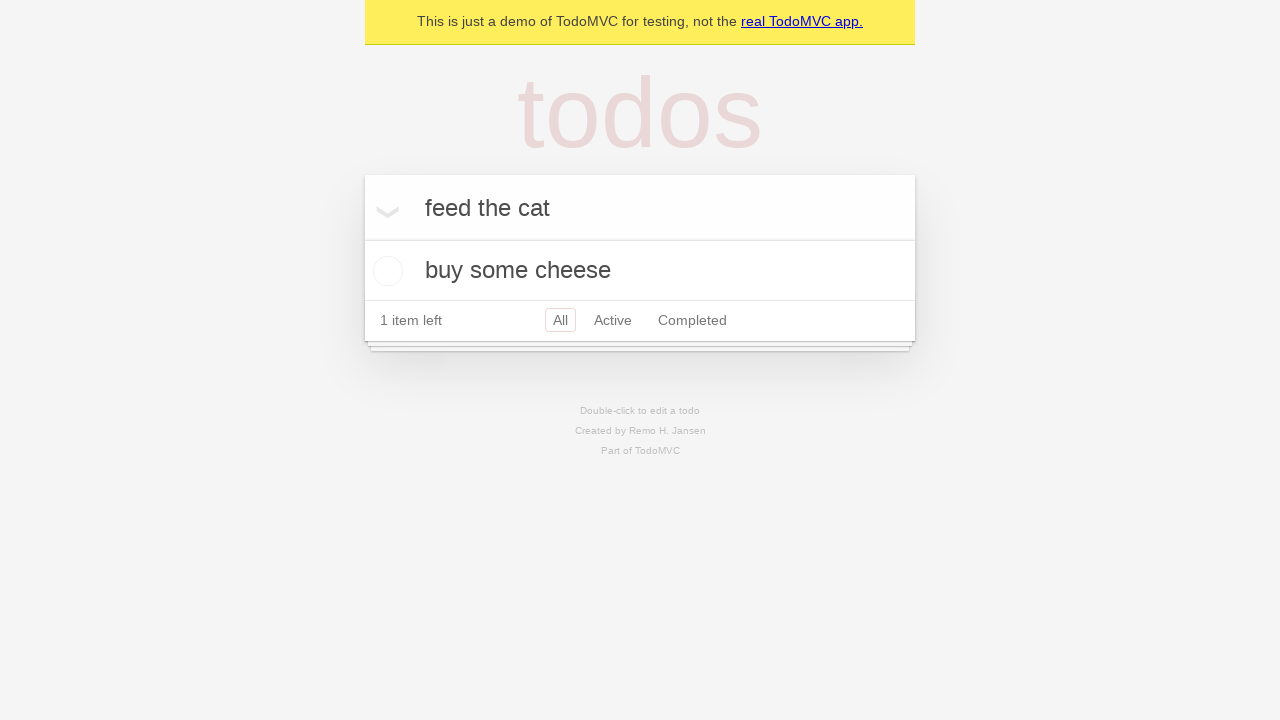

Pressed Enter to create second todo item on internal:attr=[placeholder="What needs to be done?"i]
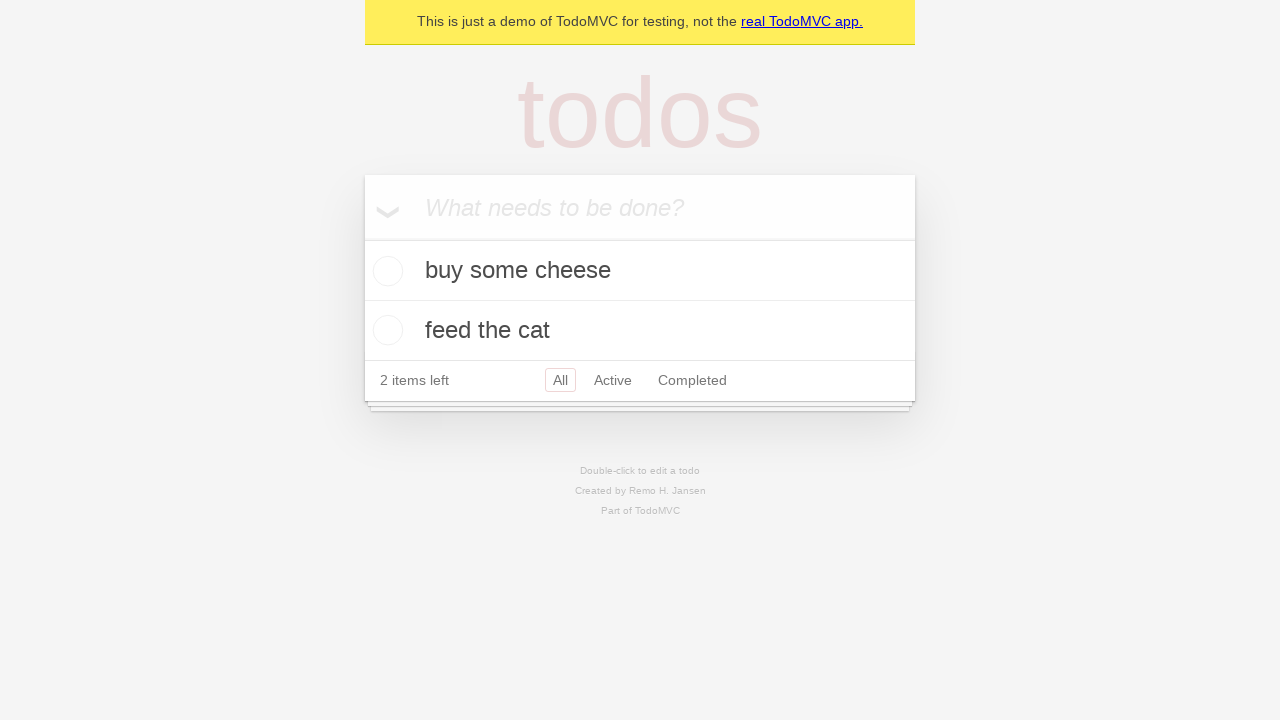

Checked the checkbox for first todo item 'buy some cheese' at (385, 271) on internal:testid=[data-testid="todo-item"s] >> nth=0 >> internal:role=checkbox
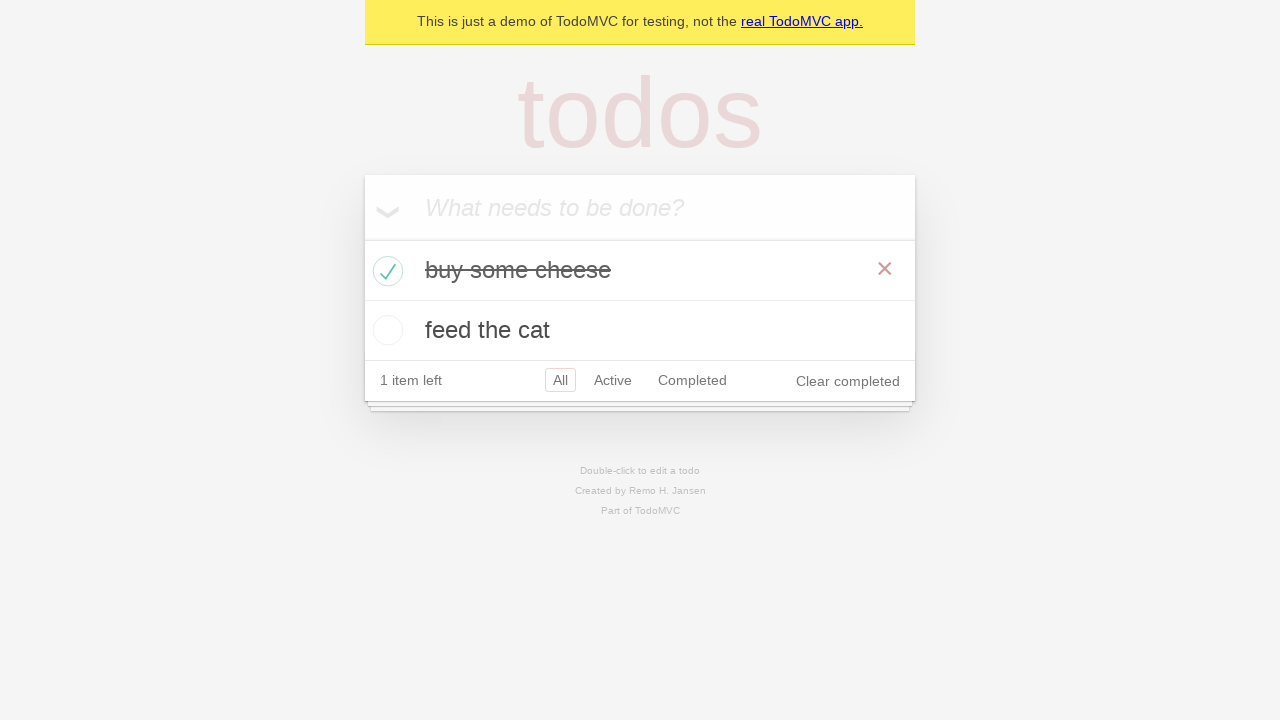

Checked the checkbox for second todo item 'feed the cat' at (385, 330) on internal:testid=[data-testid="todo-item"s] >> nth=1 >> internal:role=checkbox
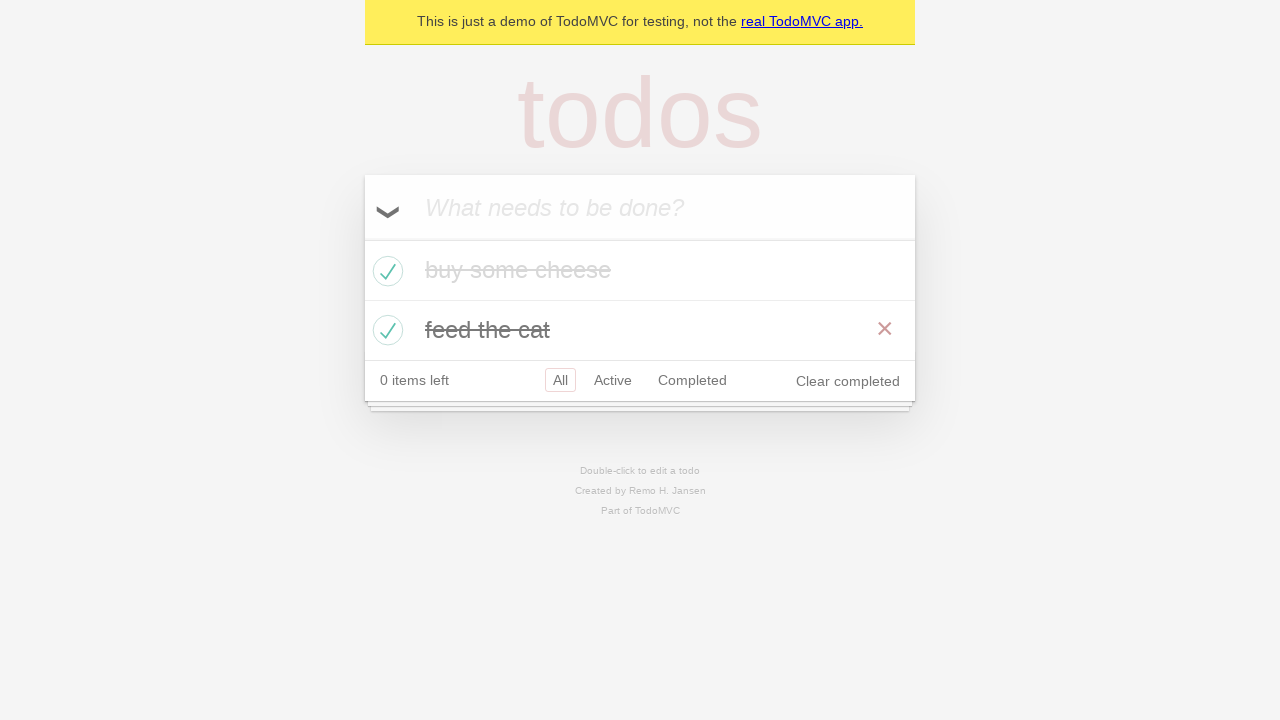

Waited for todo items to be marked as completed
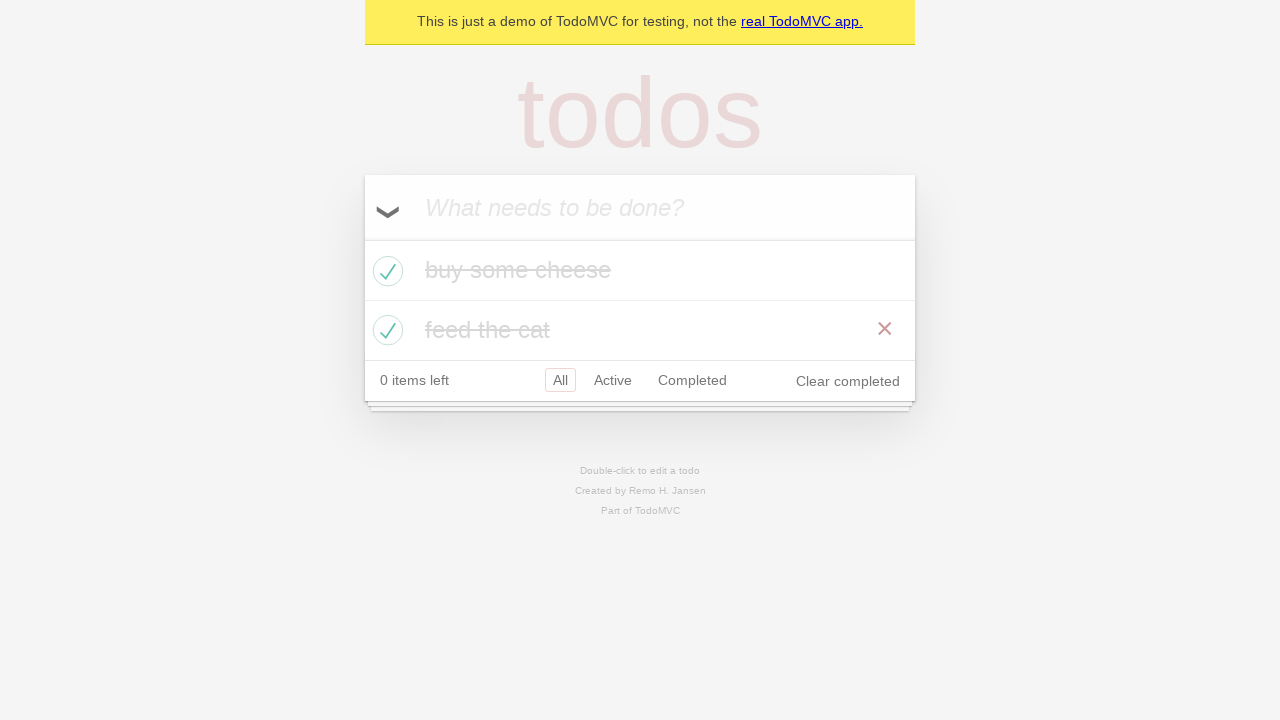

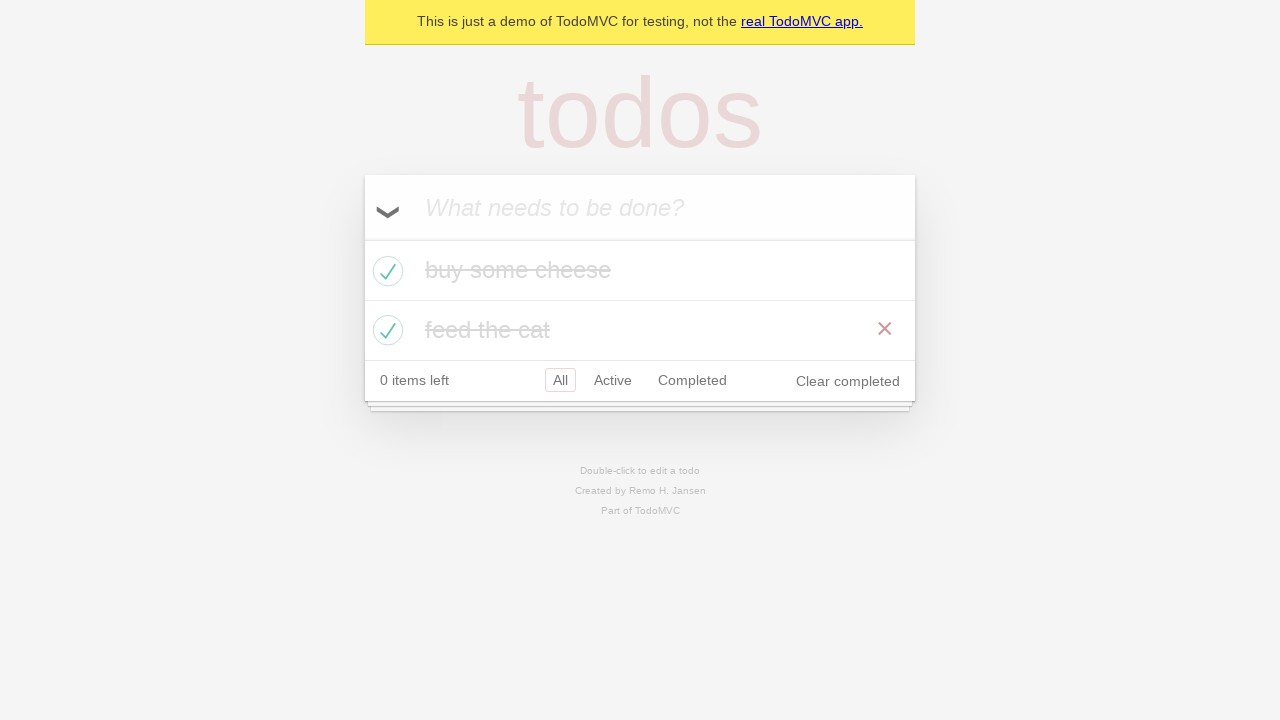